Tests a dynamic autocomplete dropdown by typing partial text "ire" and selecting "Ireland" from the suggestions that appear.

Starting URL: https://rahulshettyacademy.com/AutomationPractice/

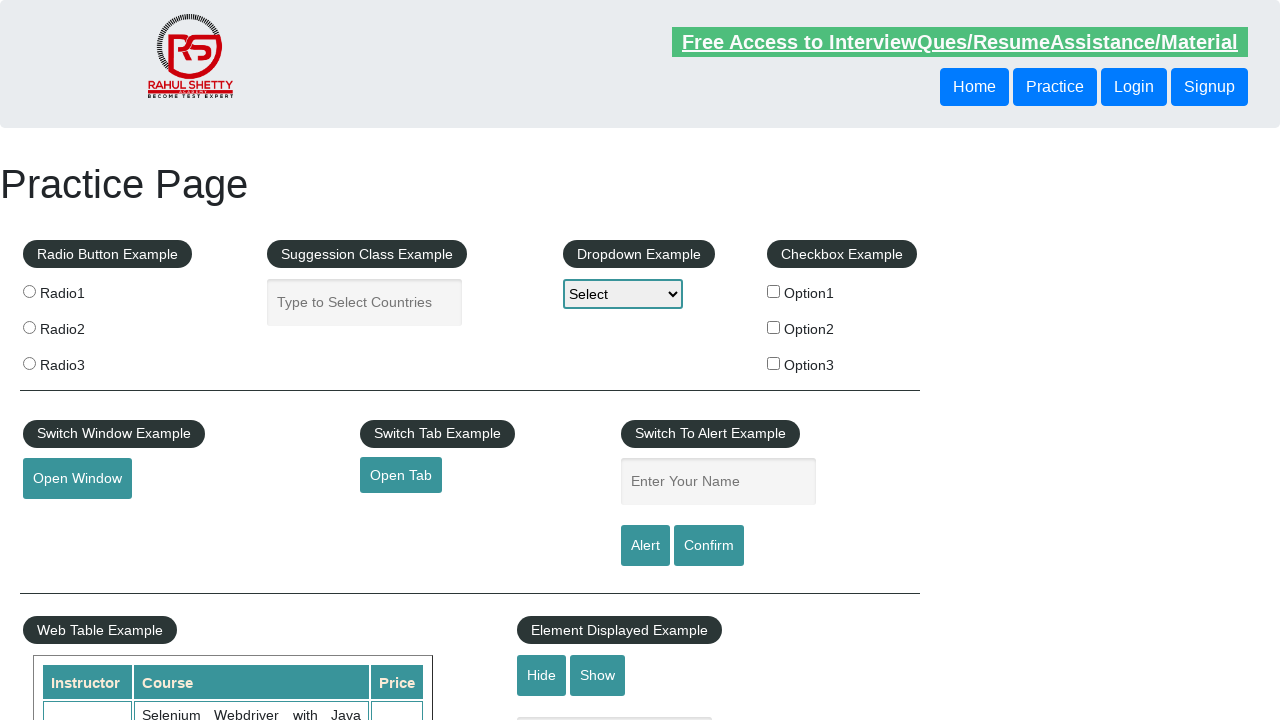

Filled autocomplete field with 'ire' on [id="autocomplete"]
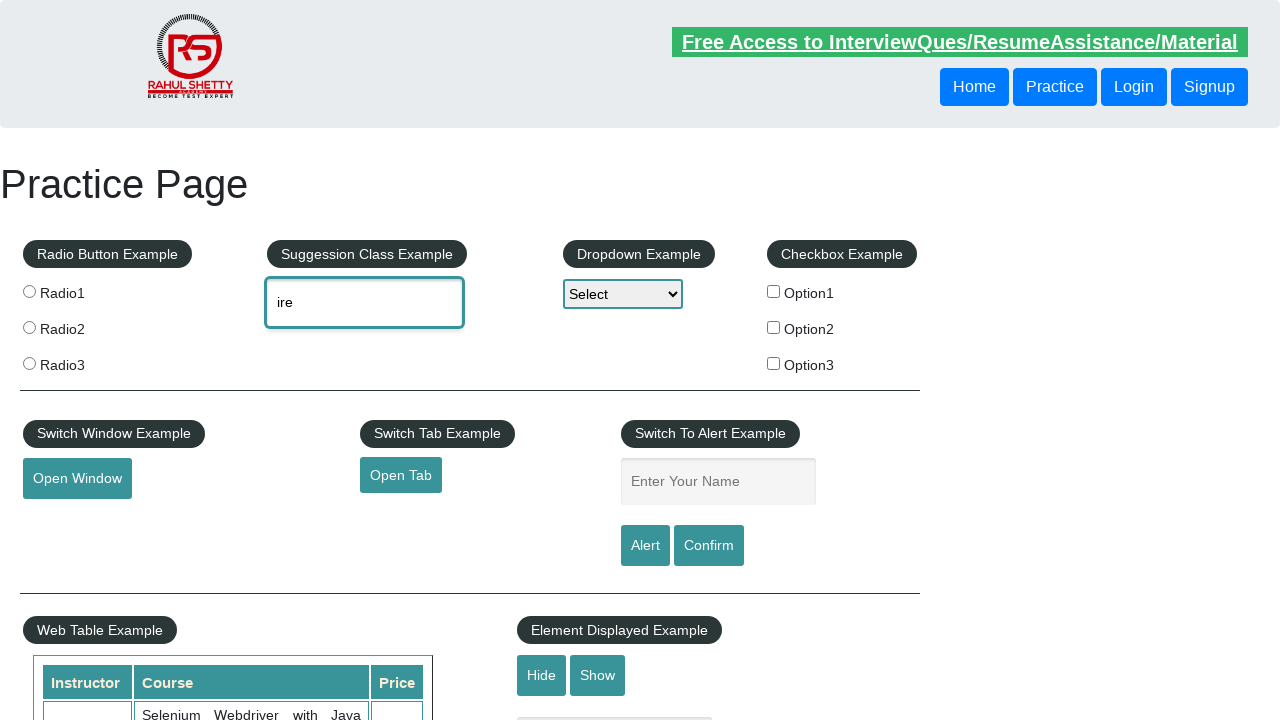

Waited for suggestions dropdown to appear
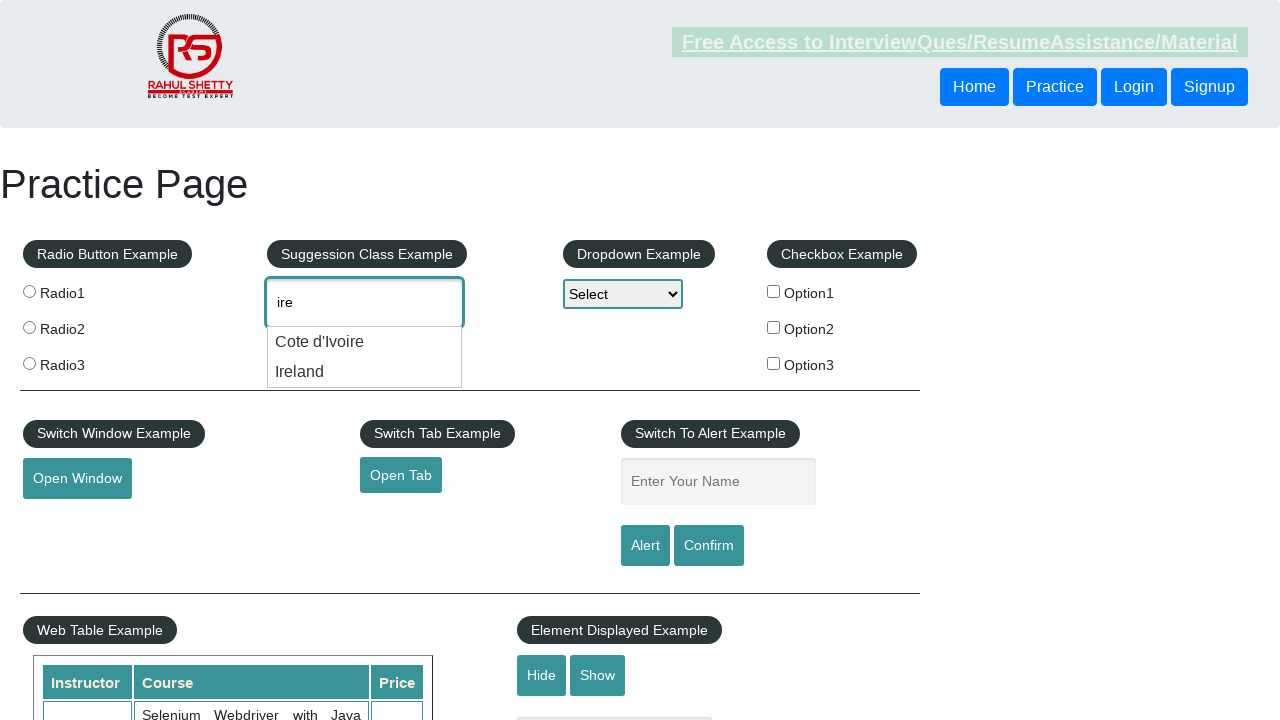

Located all suggestion options
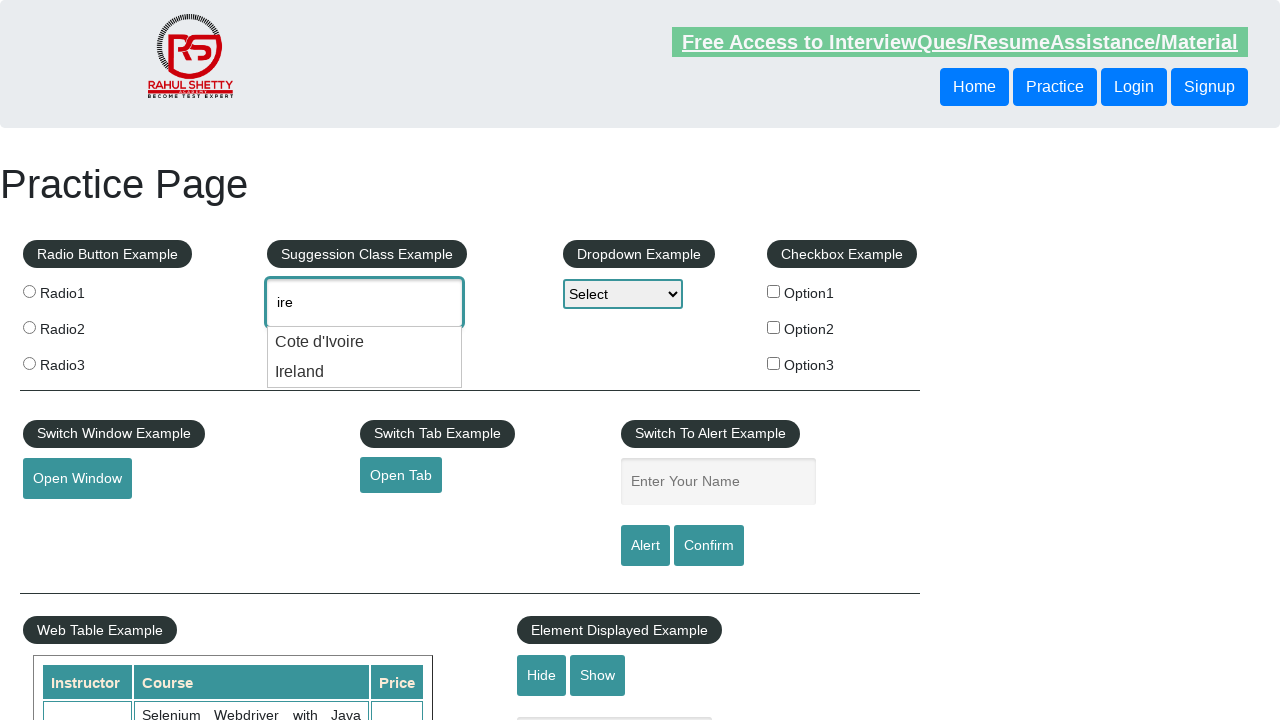

Found 2 suggestion options
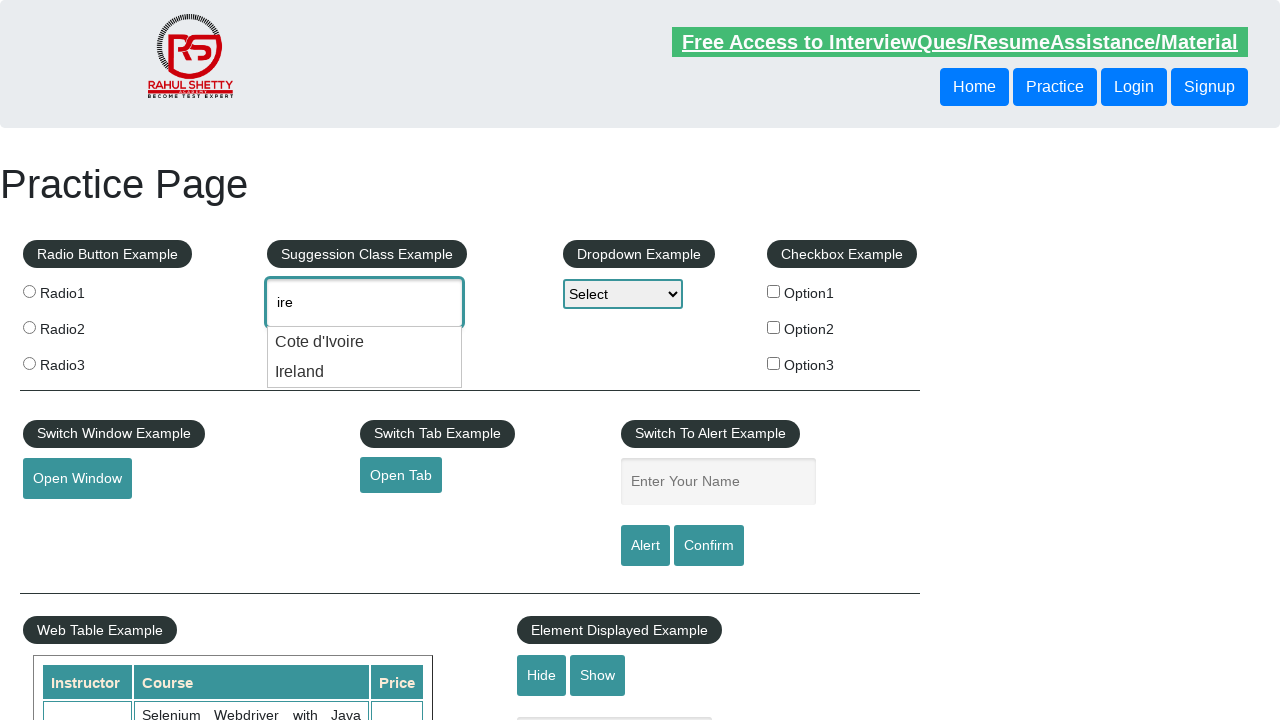

Clicked on 'Ireland' option from suggestions at (365, 372) on [class="ui-menu-item"] div >> nth=1
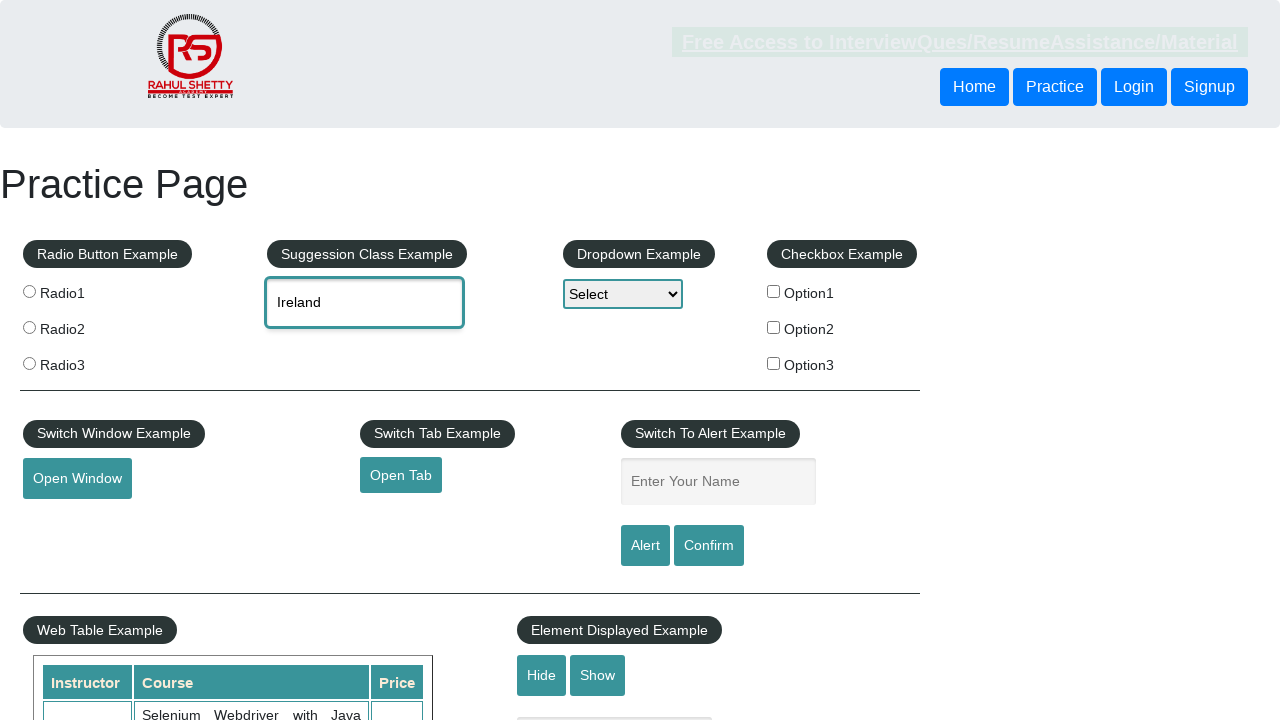

Waited 1 second for selection to be confirmed
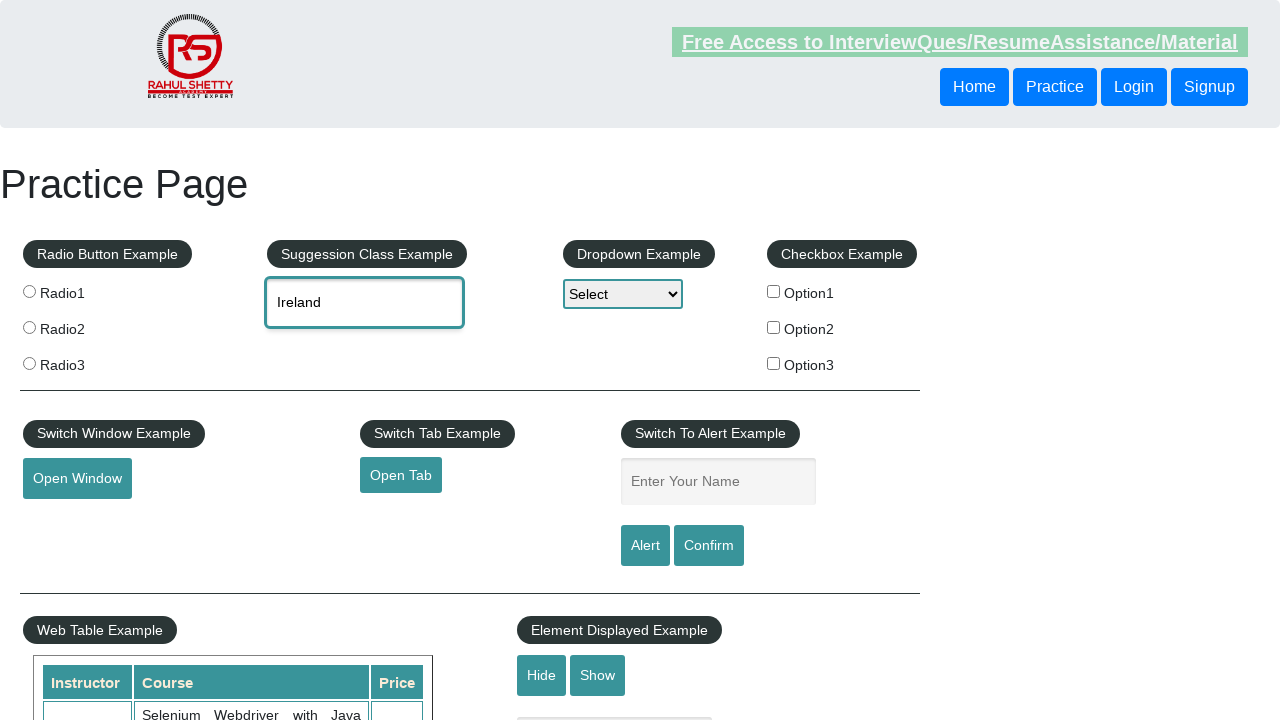

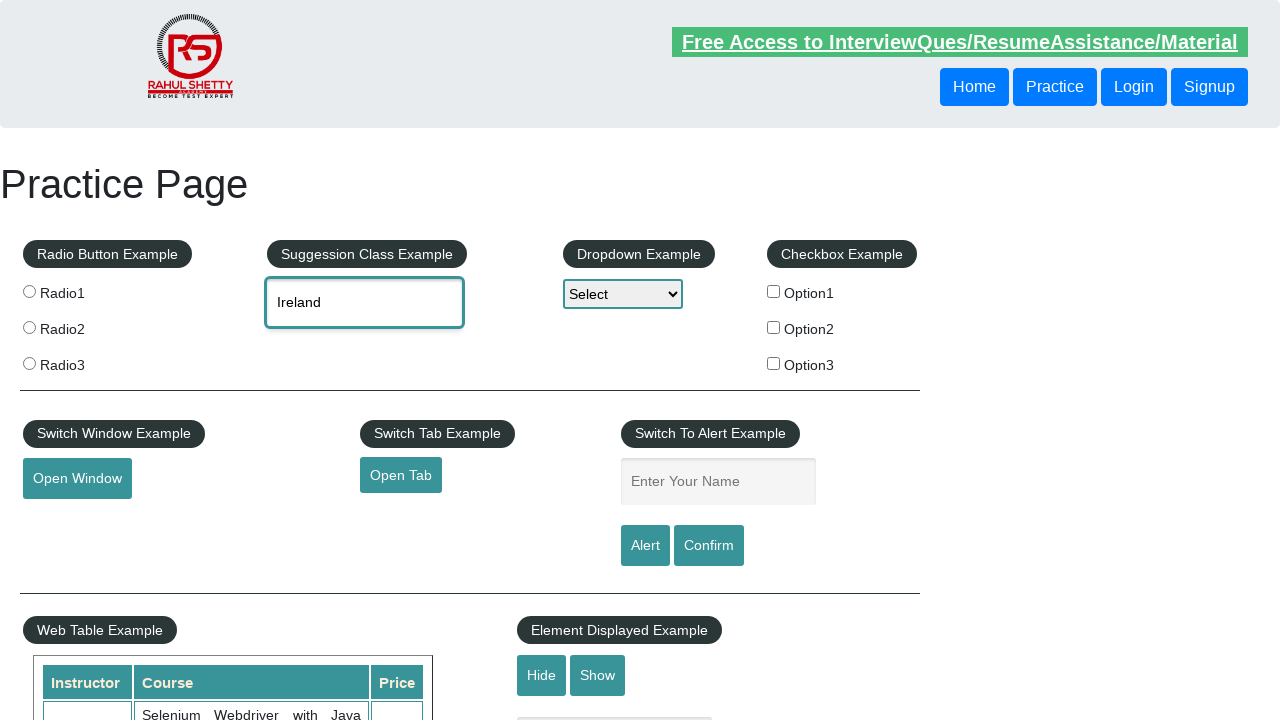